Tests dropdown selection functionality by selecting an option from a static dropdown using its value attribute

Starting URL: https://demoapps.qspiders.com/ui/dropdown?sublist=0

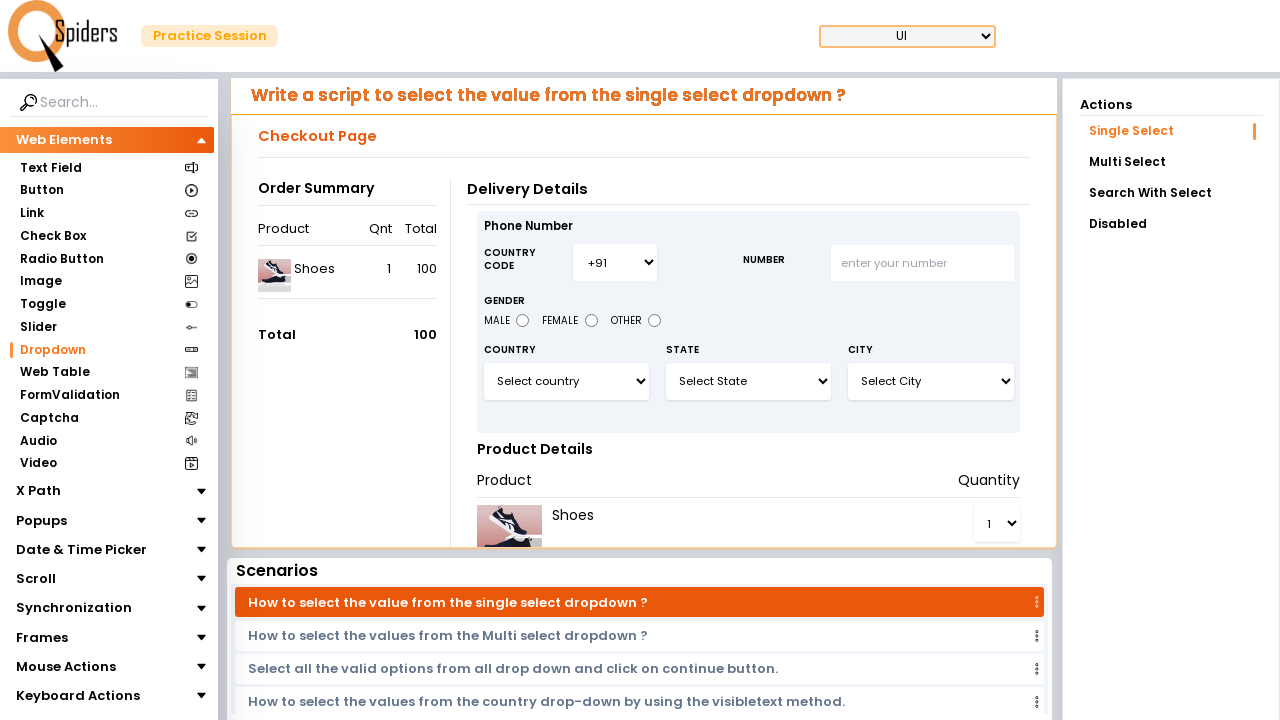

Navigated to dropdown selection test page
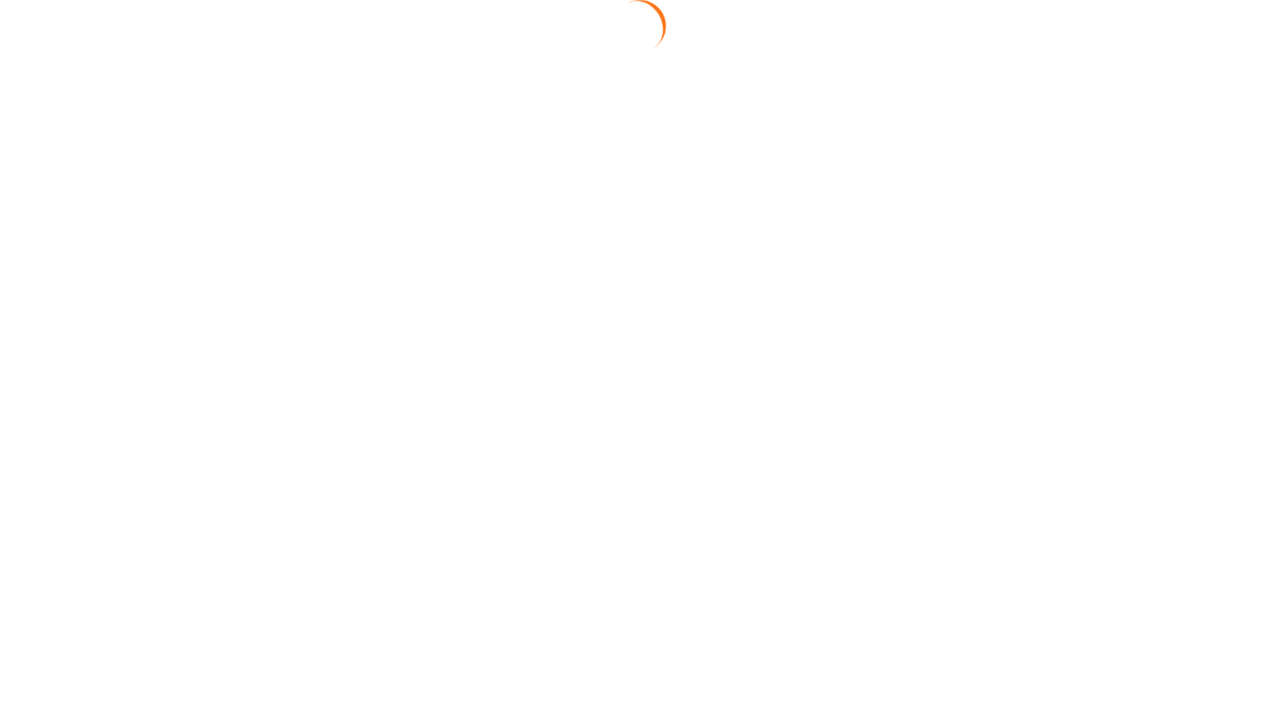

Selected 'Poland' from the dropdown by value attribute on #select3
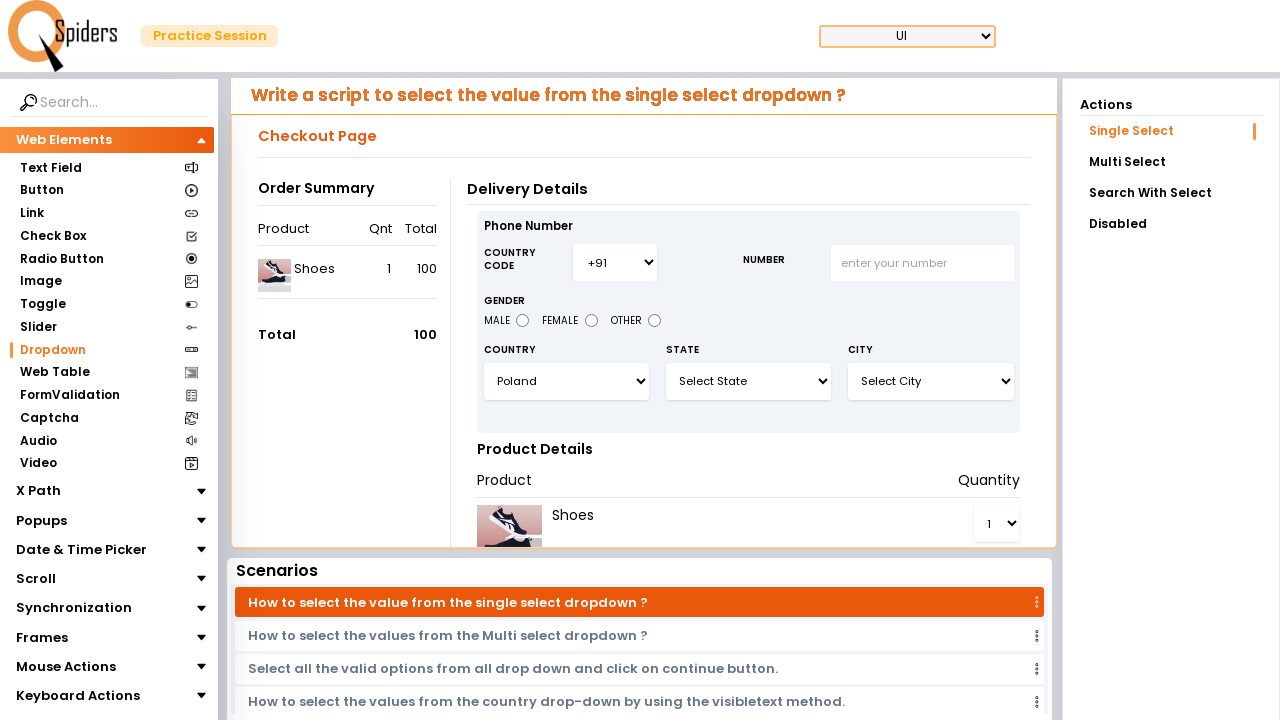

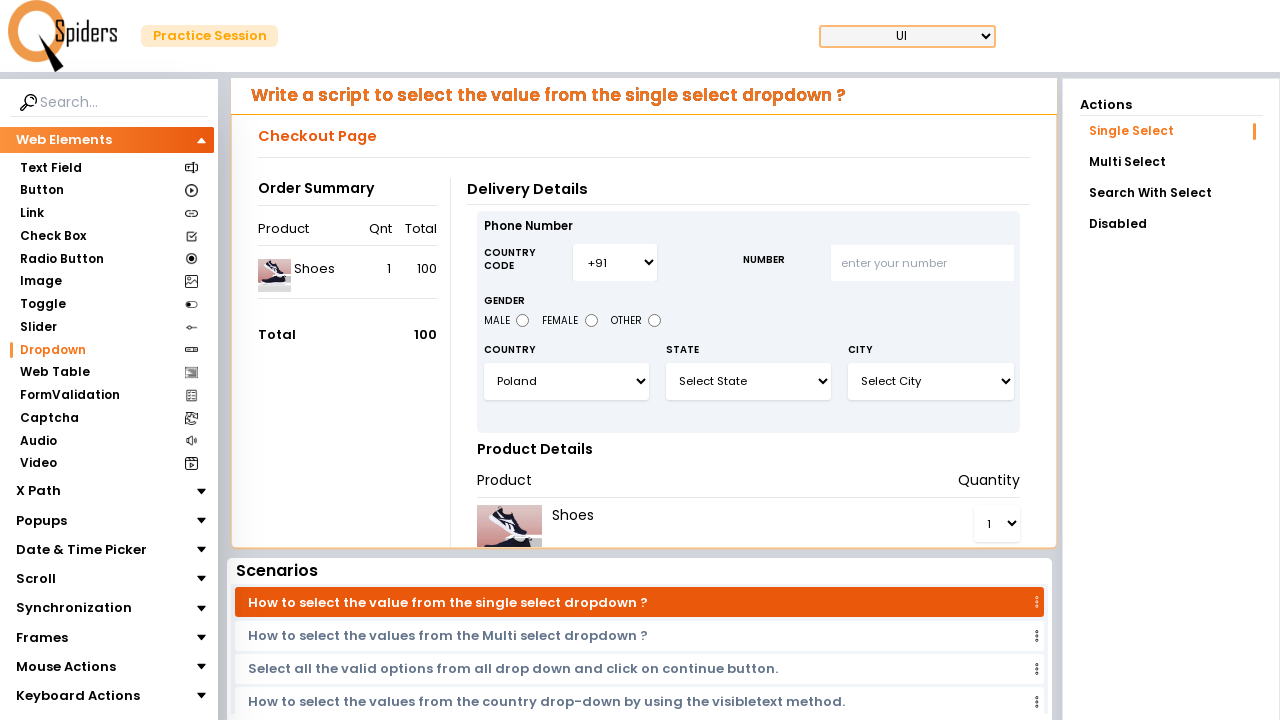